Tests dropdown selection by visible text, selecting Option 1 and then Option 2

Starting URL: https://the-internet.herokuapp.com/dropdown

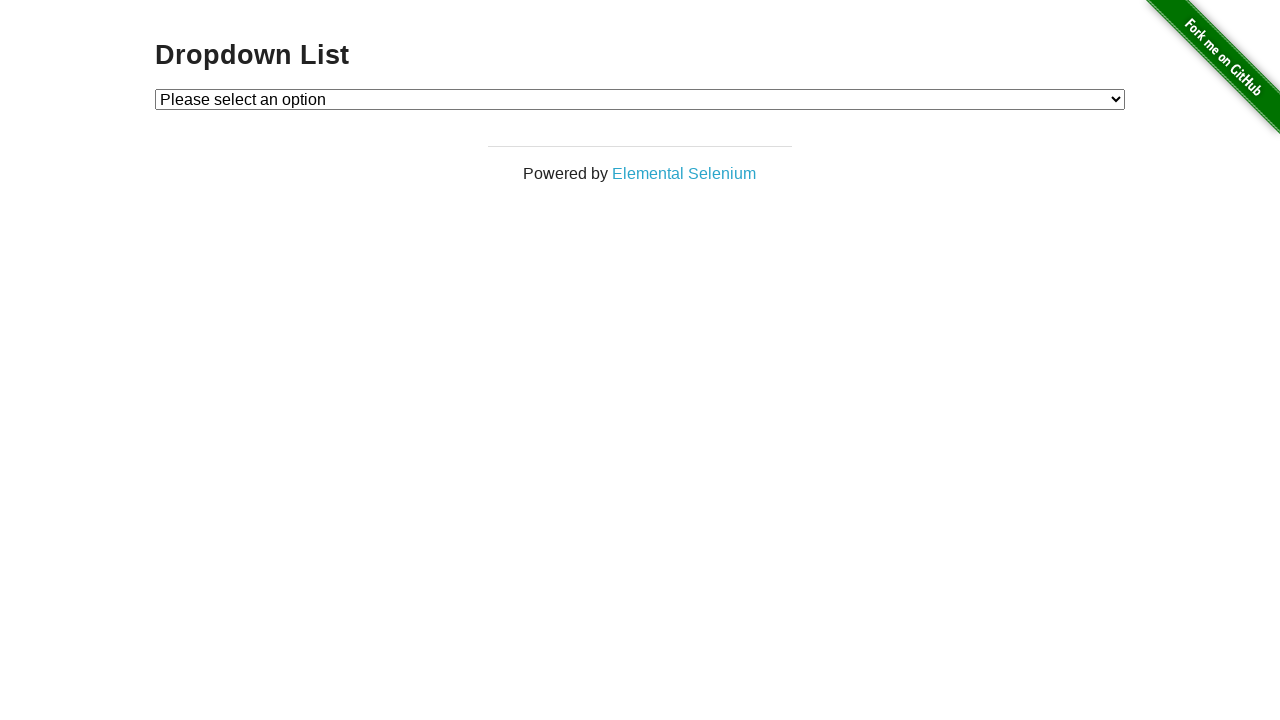

Navigated to dropdown test page
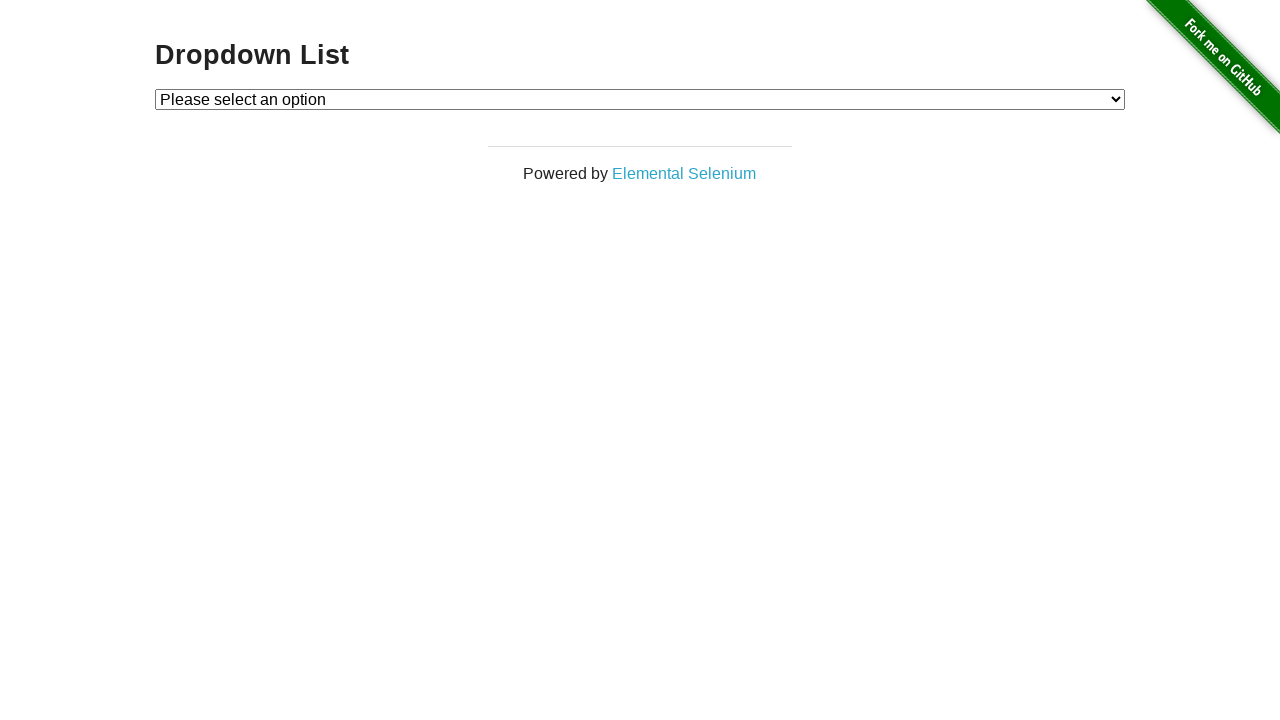

Selected Option 1 from dropdown by visible text on select#dropdown
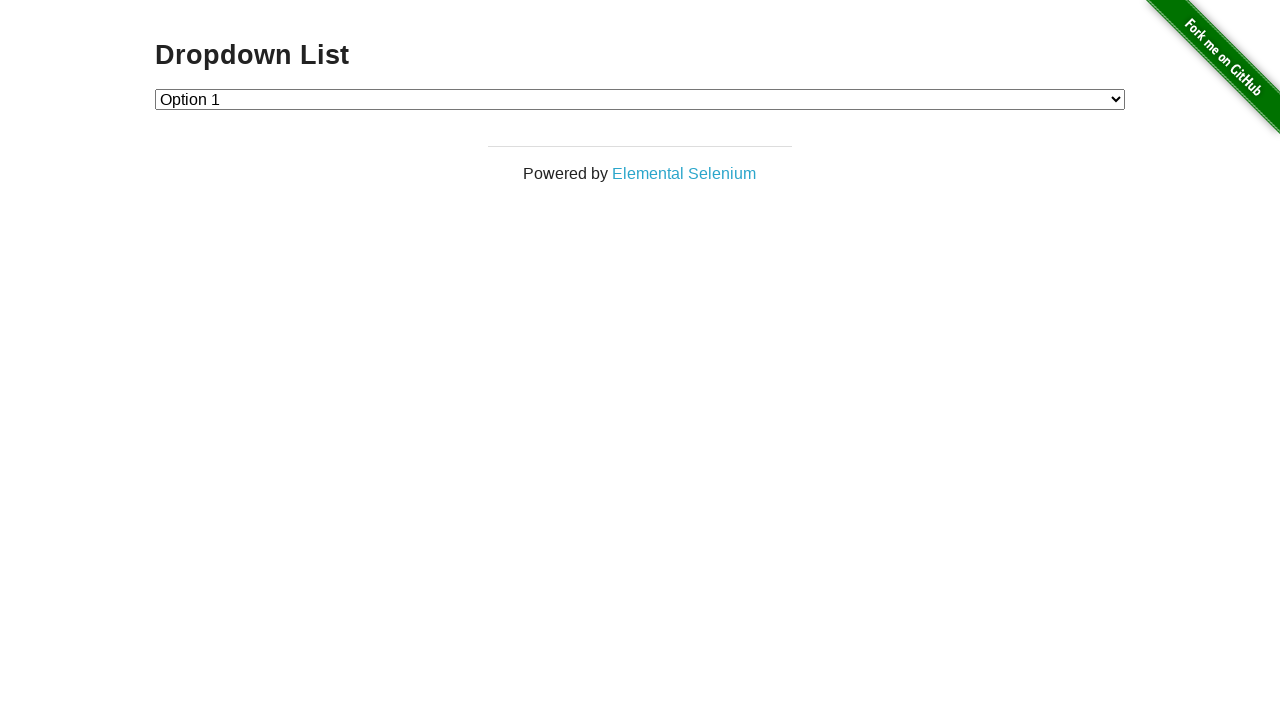

Selected Option 2 from dropdown by visible text on select#dropdown
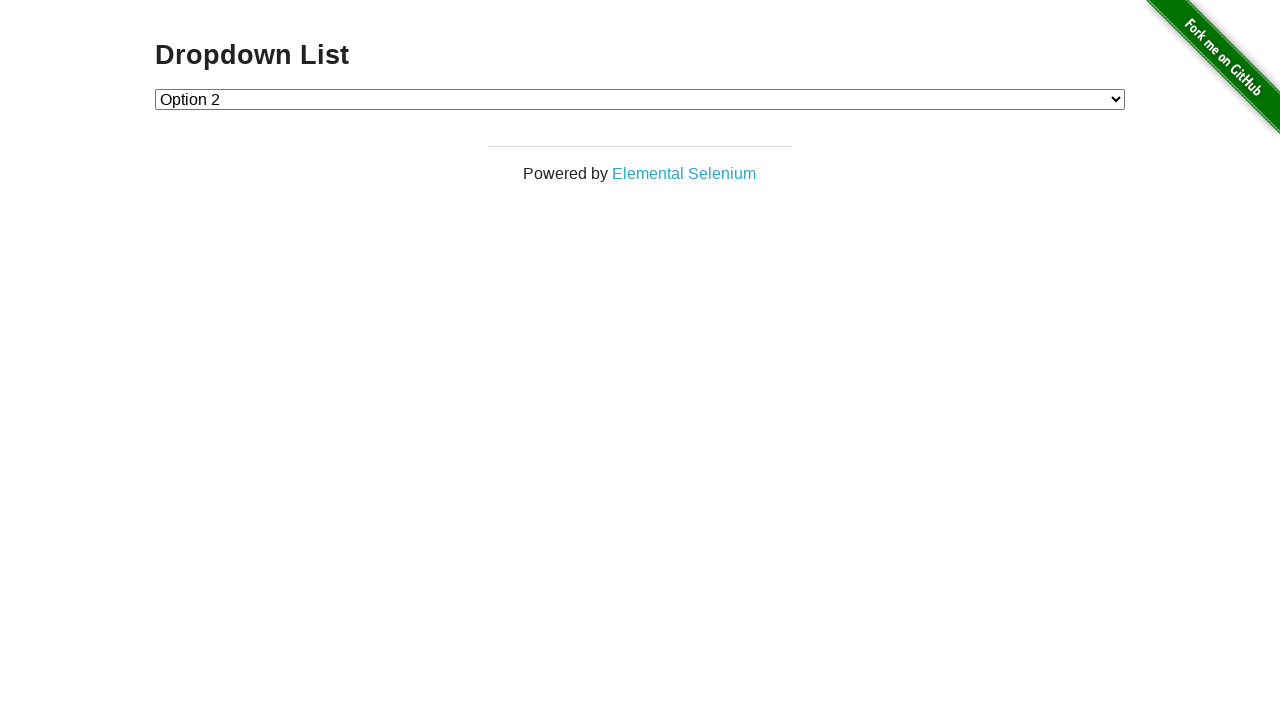

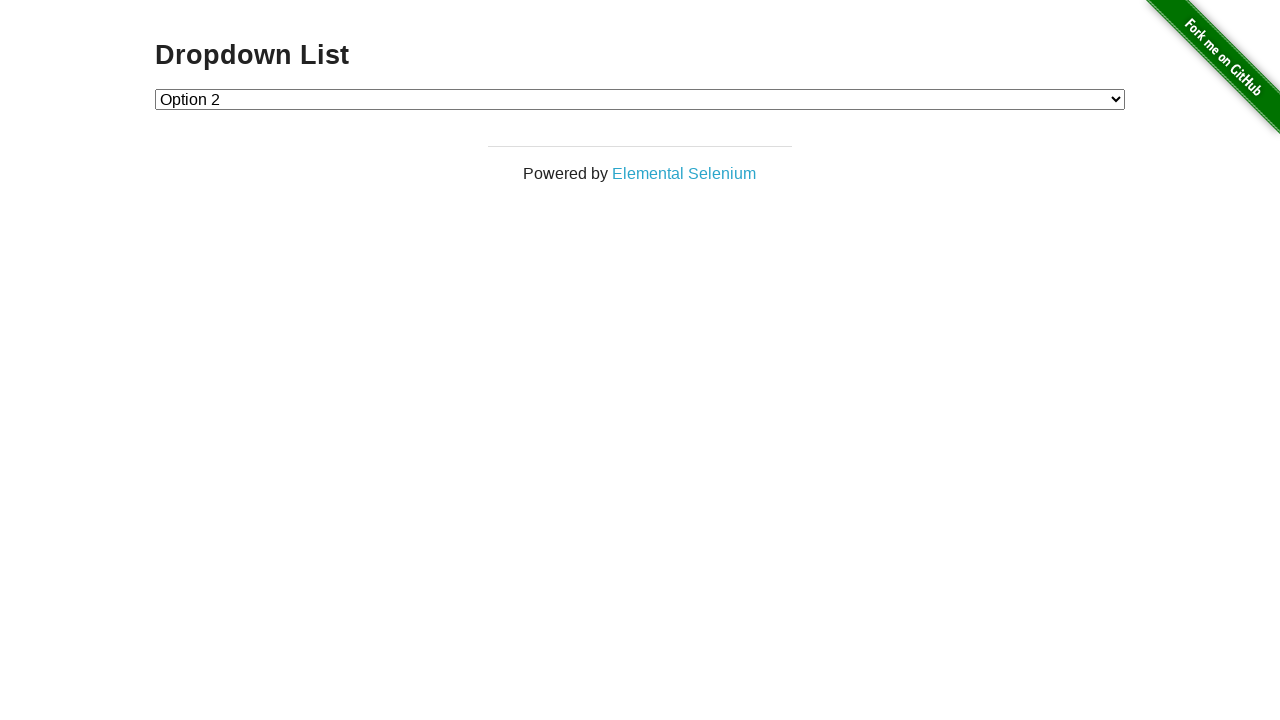